Tests handling a simple JavaScript alert dialog by triggering it and accepting it, then verifying the confirmation message

Starting URL: https://testpages.eviltester.com/styled/alerts/alert-test.html

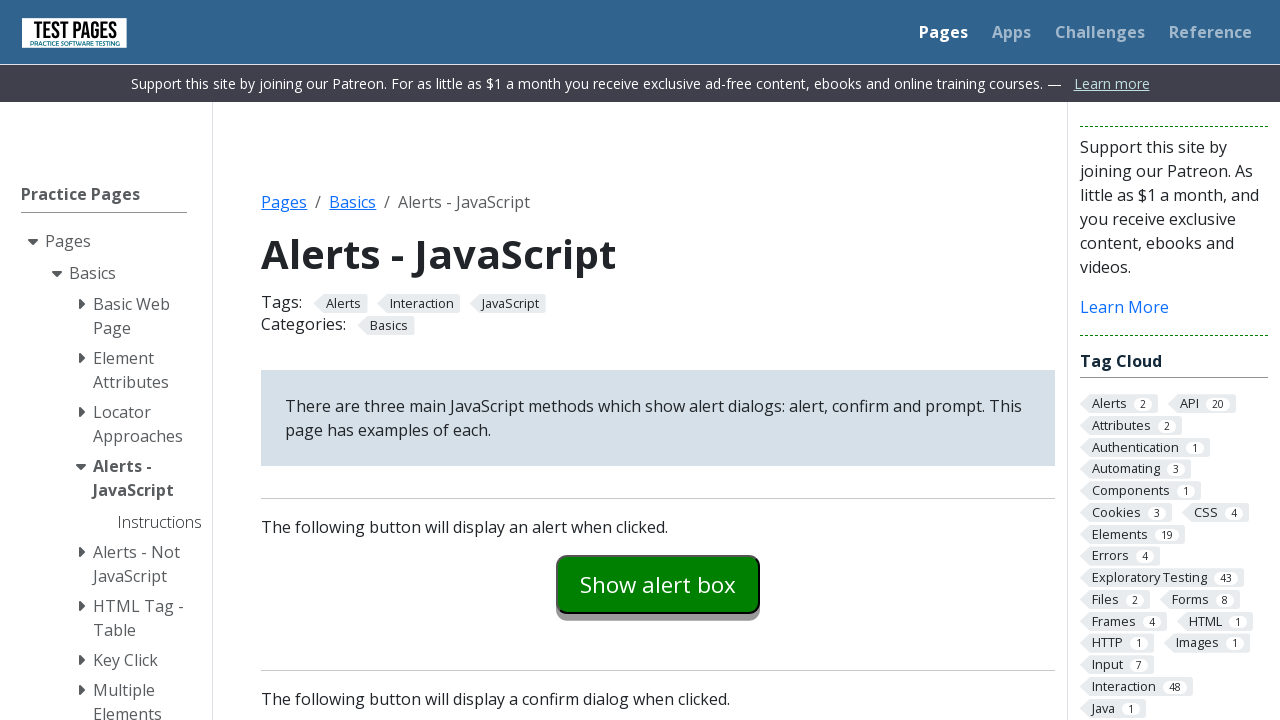

Set up dialog handler to accept alerts
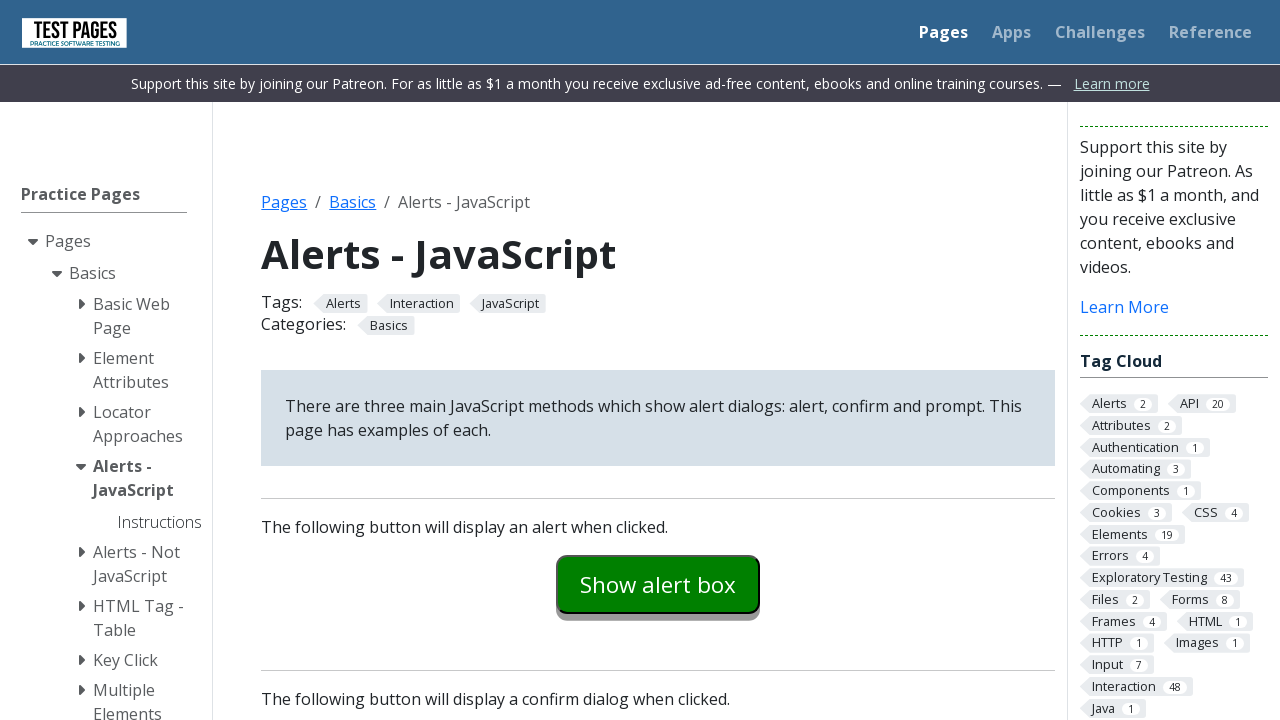

Clicked alert trigger button at (658, 584) on #alertexamples
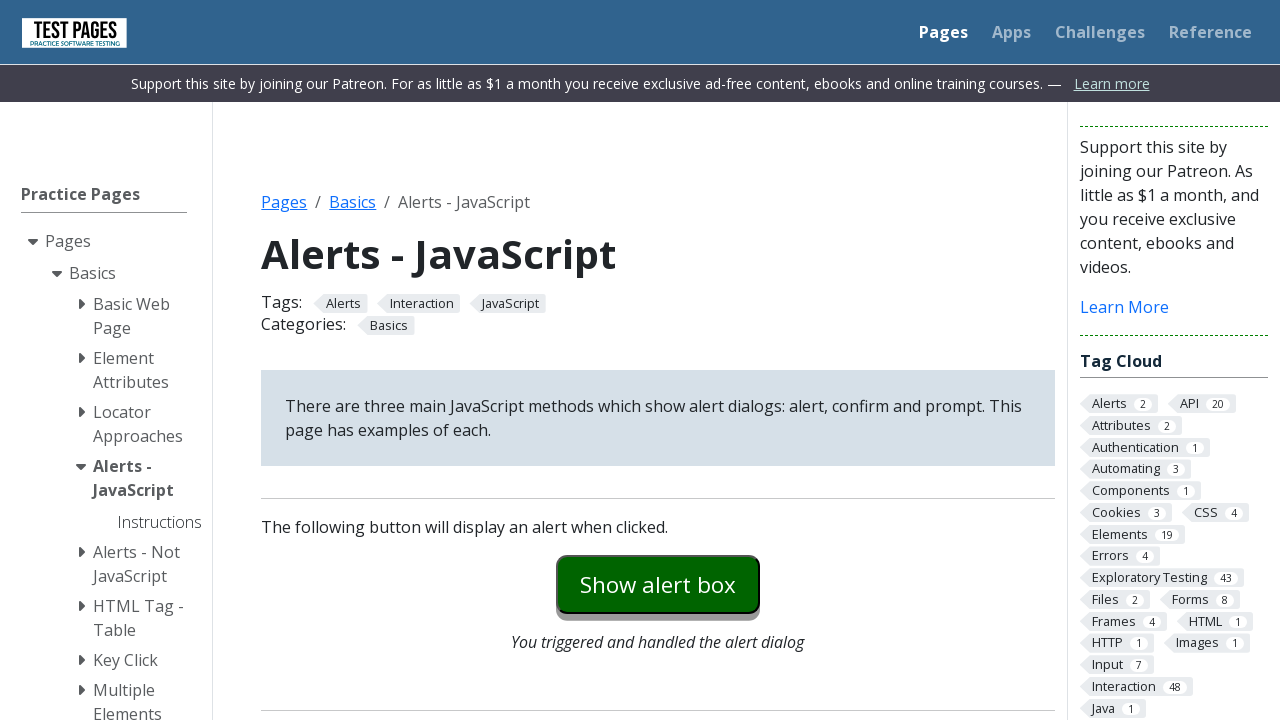

Verified confirmation message appeared after handling alert
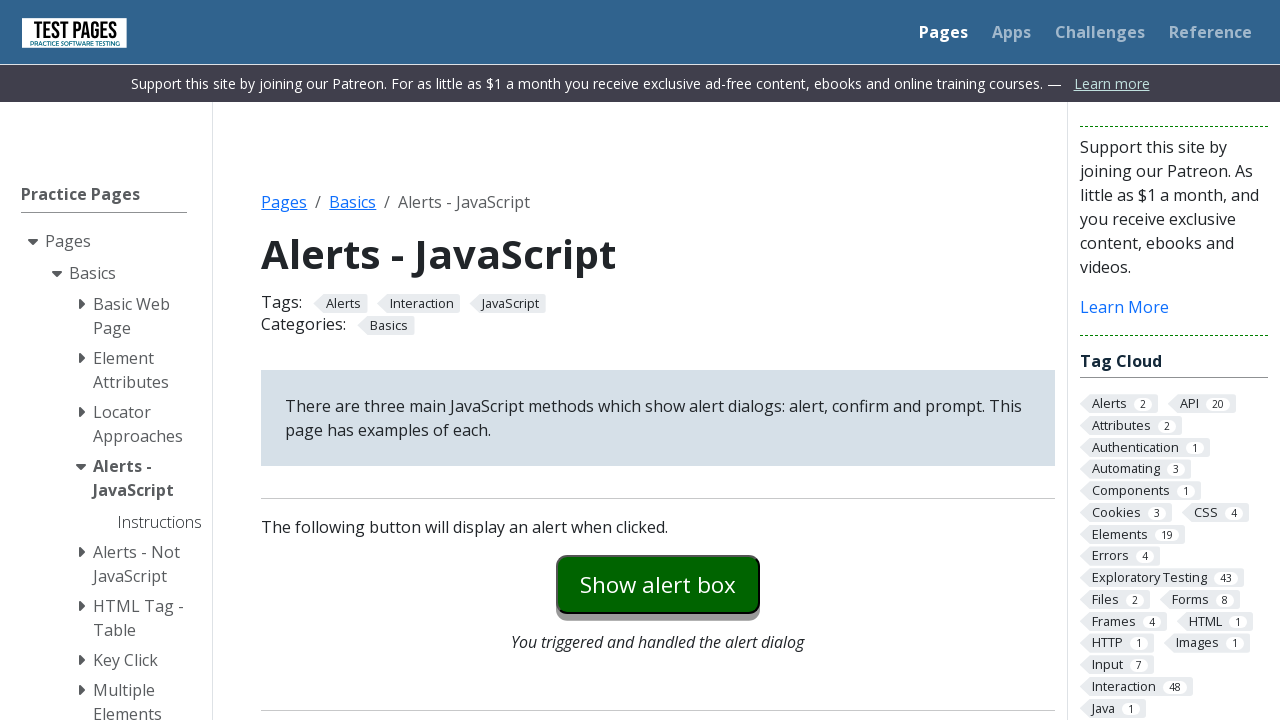

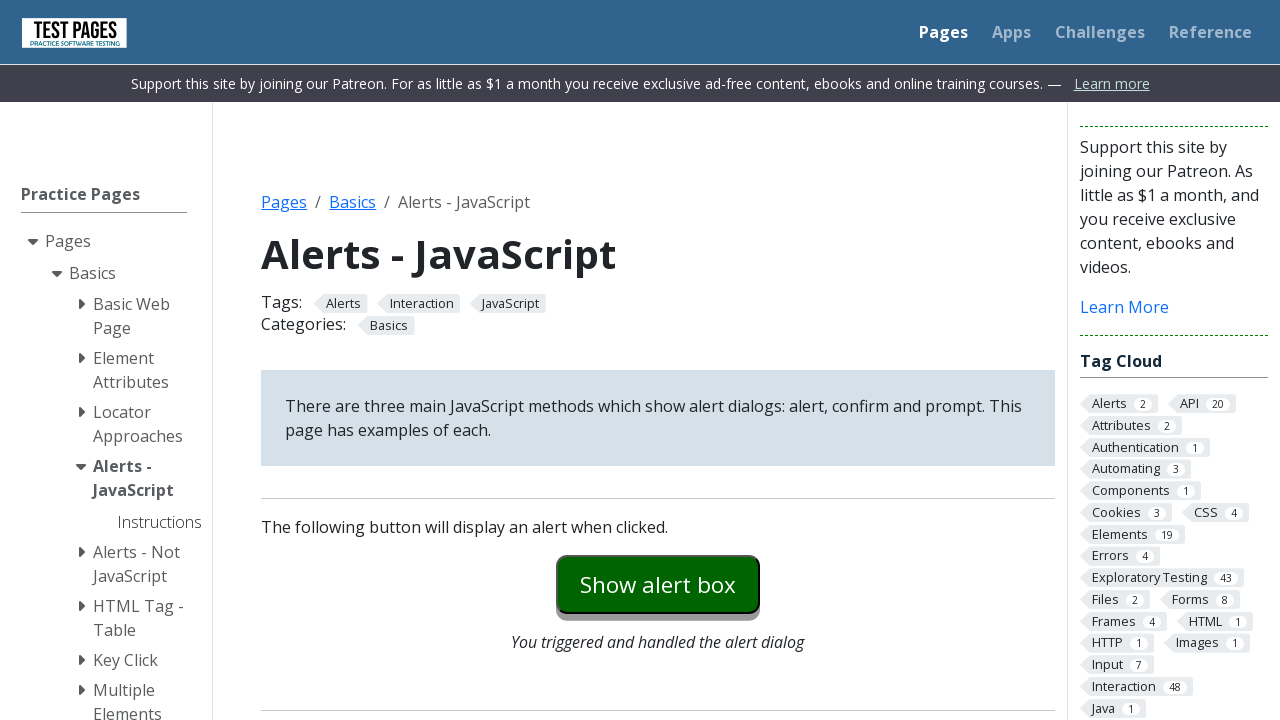